Tests dropdown and checkbox functionality on a flight booking practice page by selecting senior citizen discount, incrementing adult passenger count to 5, and verifying round trip calendar behavior

Starting URL: https://rahulshettyacademy.com/dropdownsPractise/

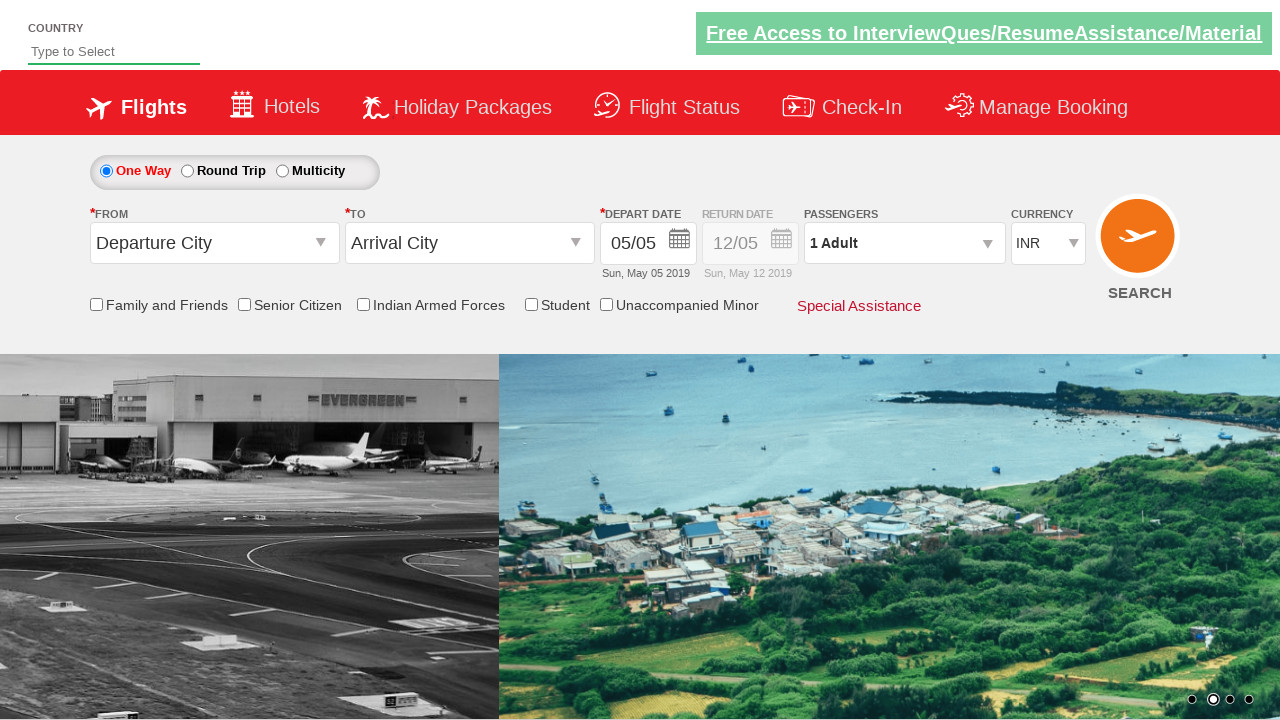

Clicked senior citizen discount checkbox at (244, 304) on input[id*='SeniorCitizenDiscount']
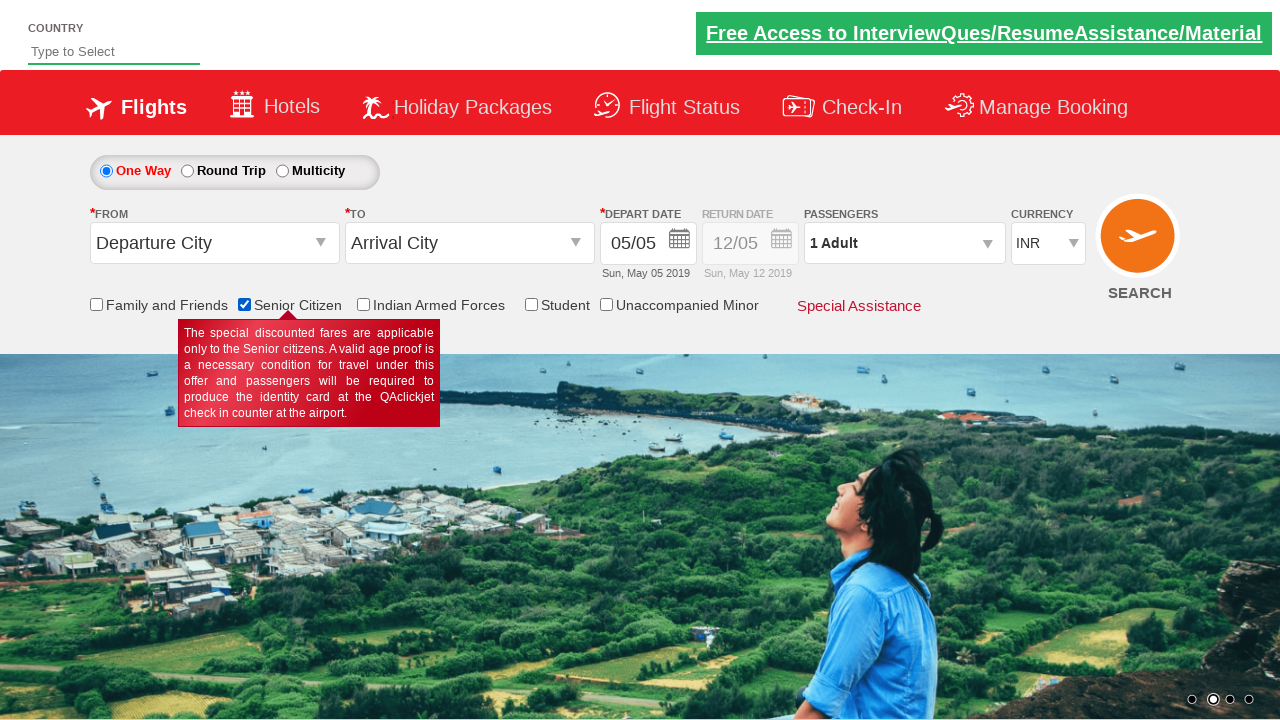

Verified senior citizen discount checkbox is checked
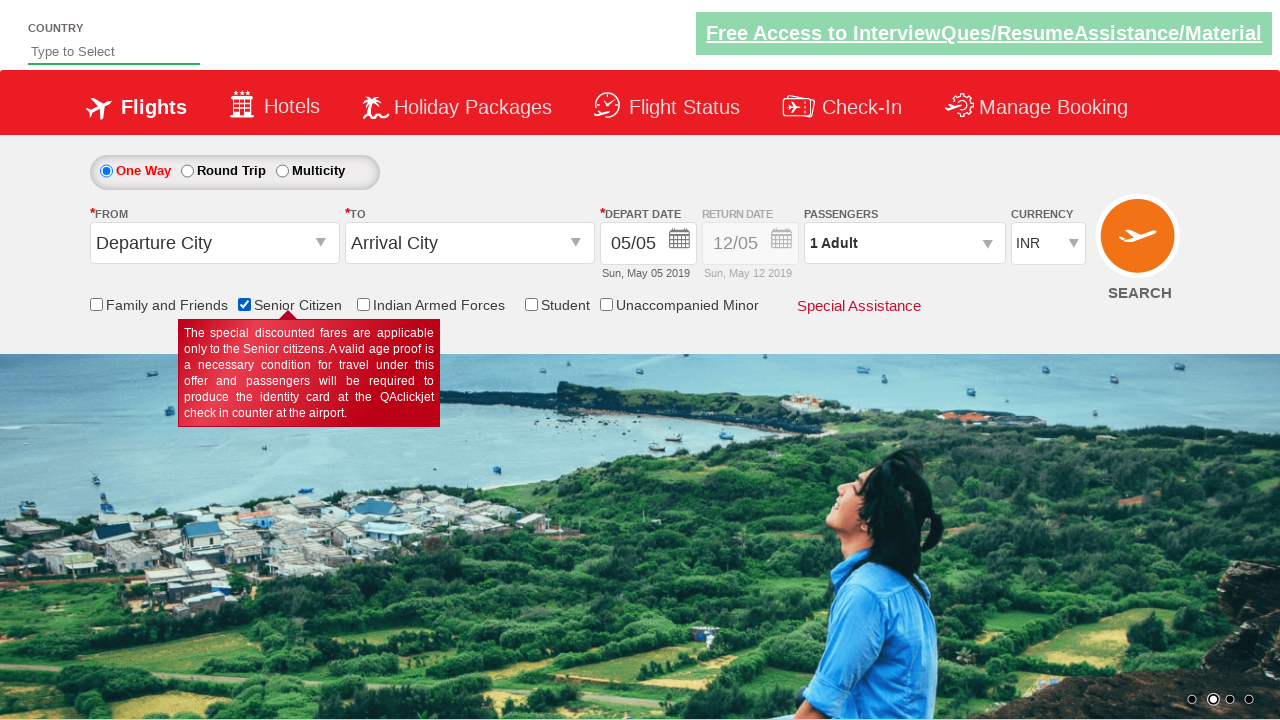

Clicked passenger info dropdown to open it at (904, 243) on #divpaxinfo
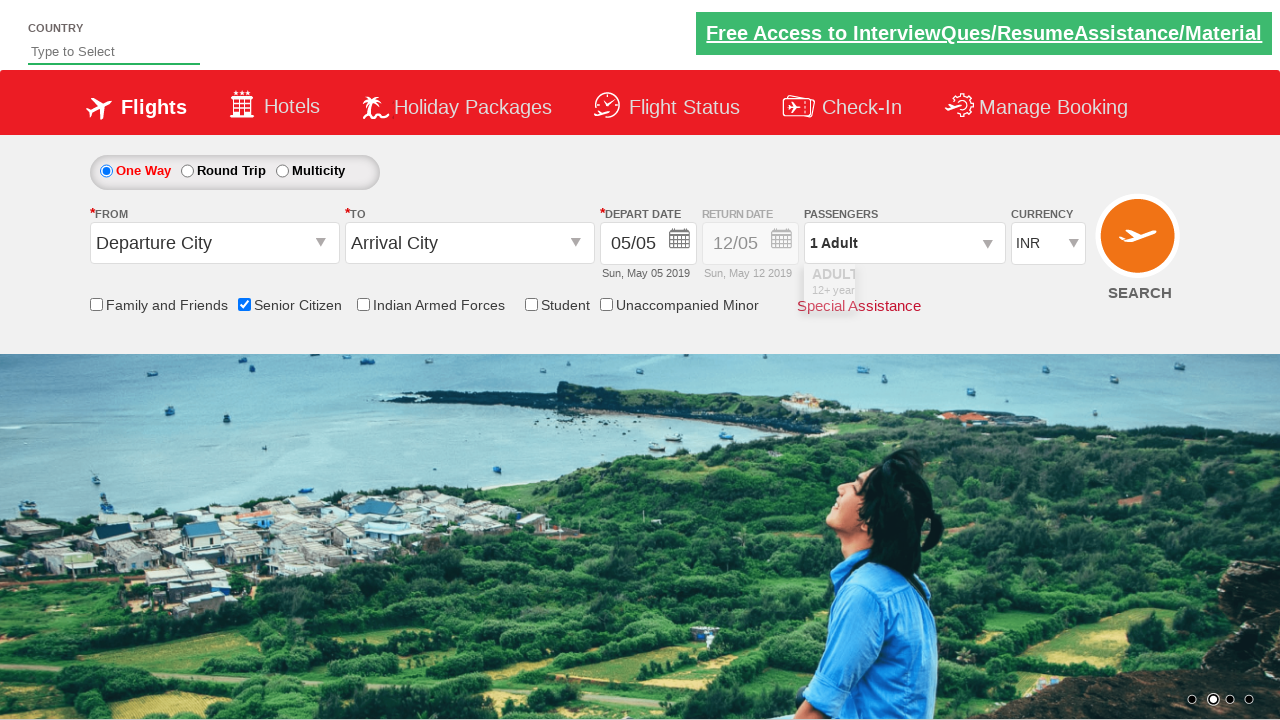

Waited for dropdown to open
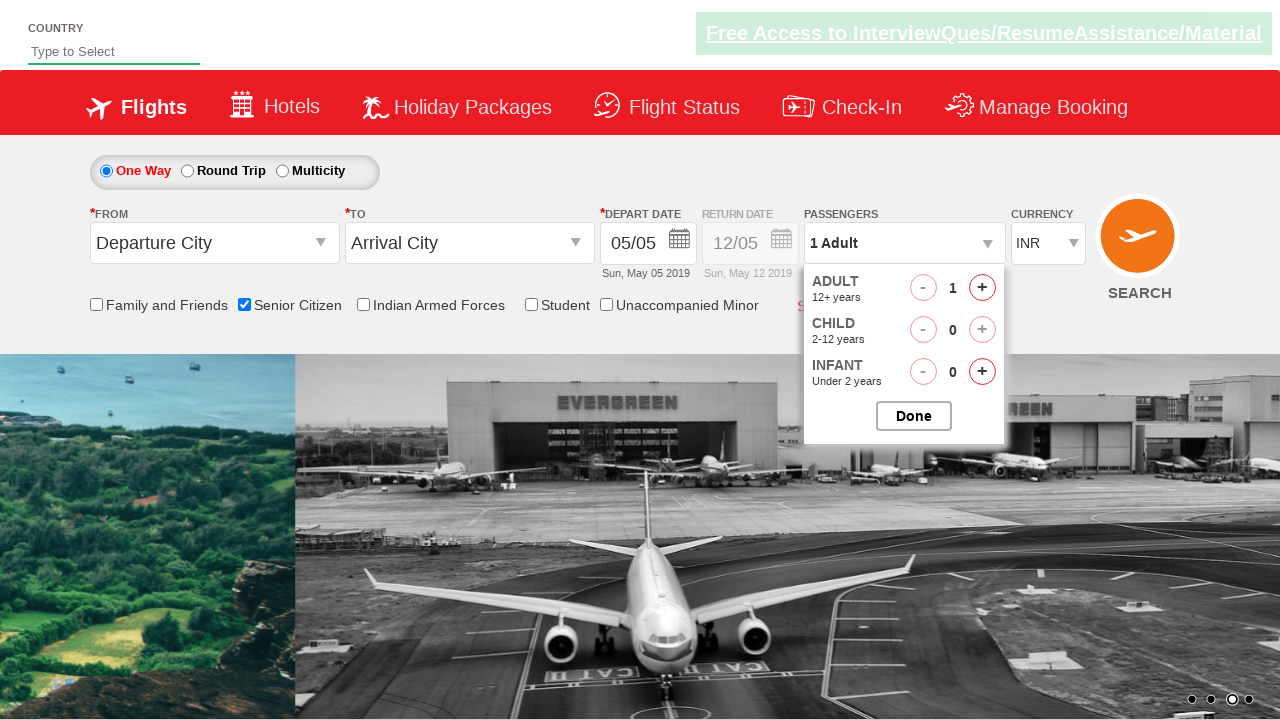

Clicked increment adult button (iteration 1/4) at (982, 288) on #hrefIncAdt
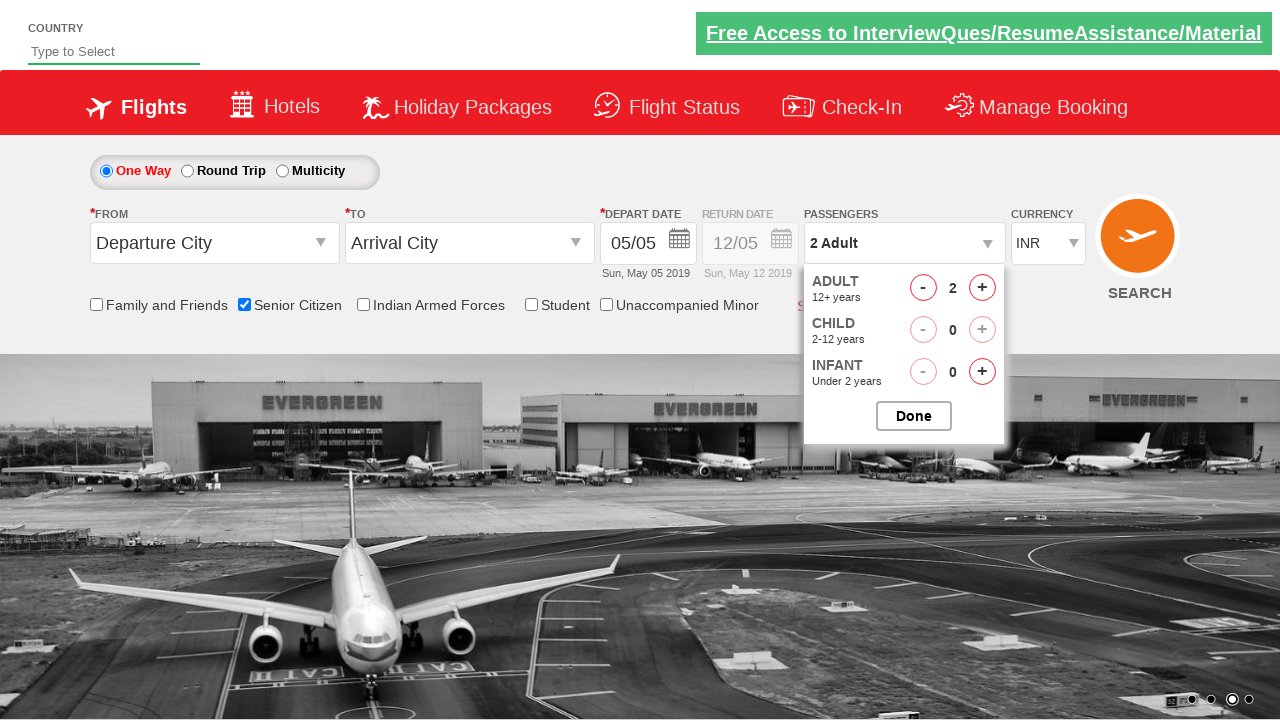

Clicked increment adult button (iteration 2/4) at (982, 288) on #hrefIncAdt
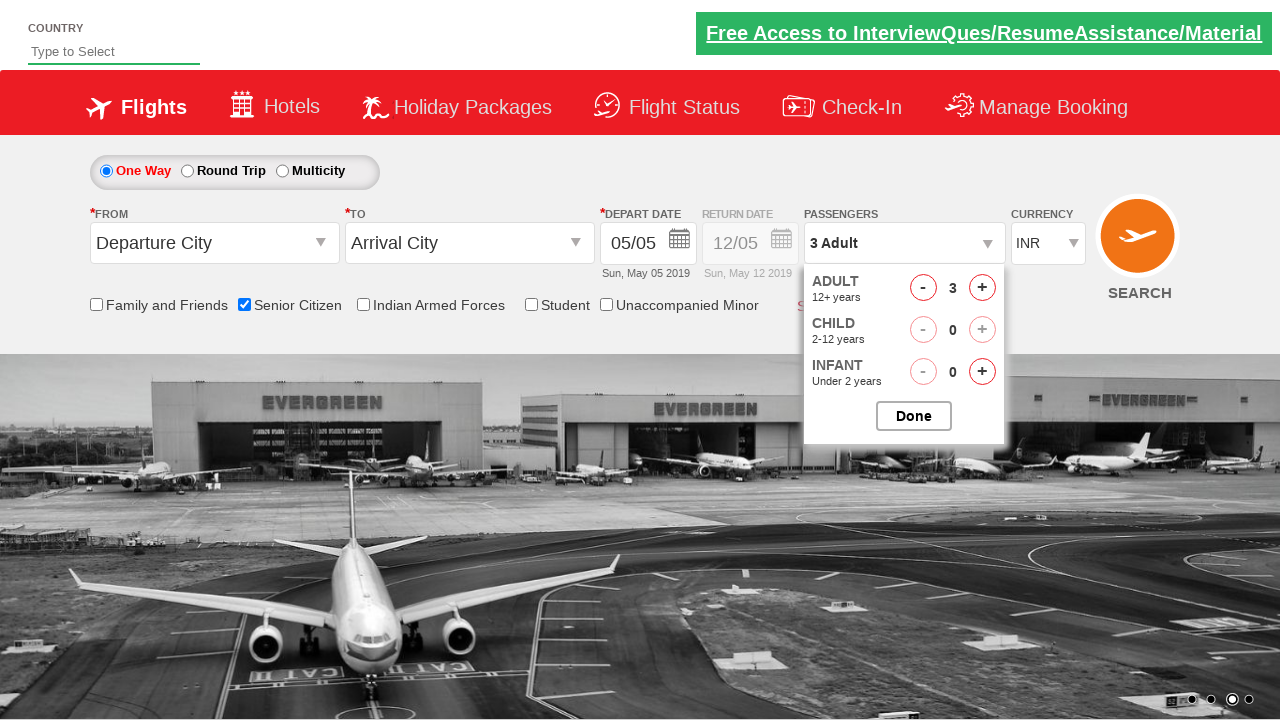

Clicked increment adult button (iteration 3/4) at (982, 288) on #hrefIncAdt
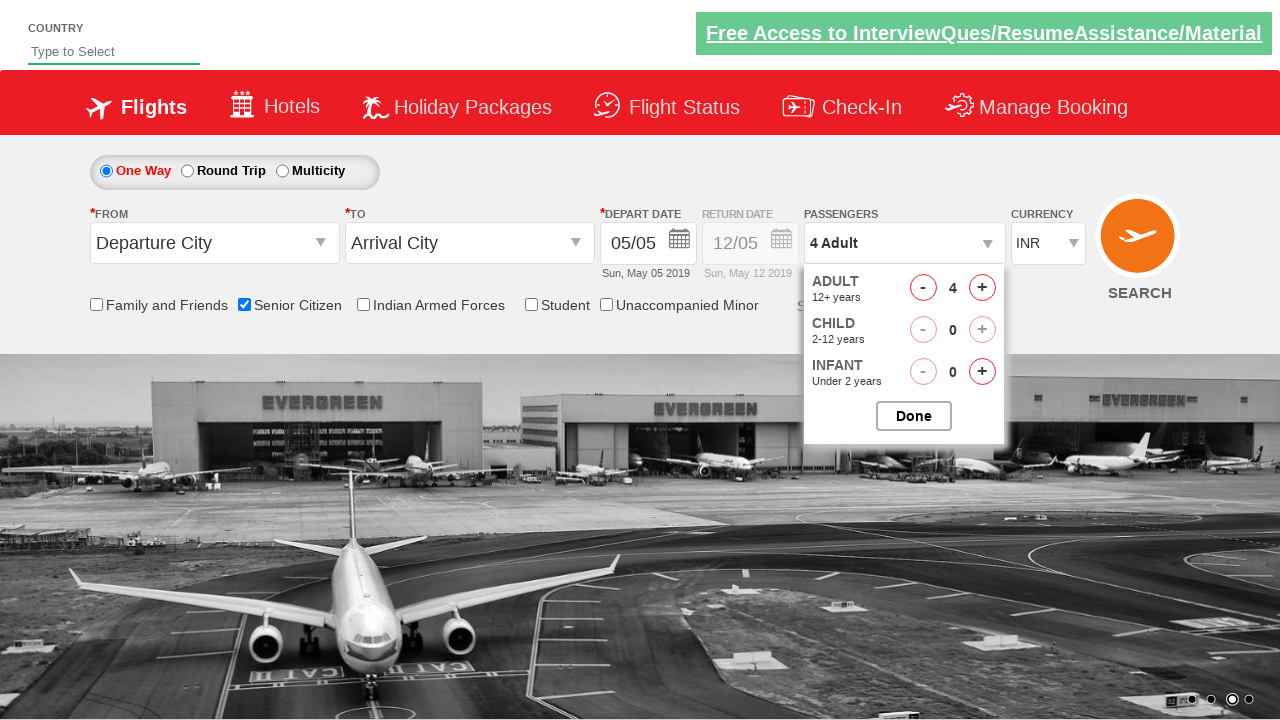

Clicked increment adult button (iteration 4/4) at (982, 288) on #hrefIncAdt
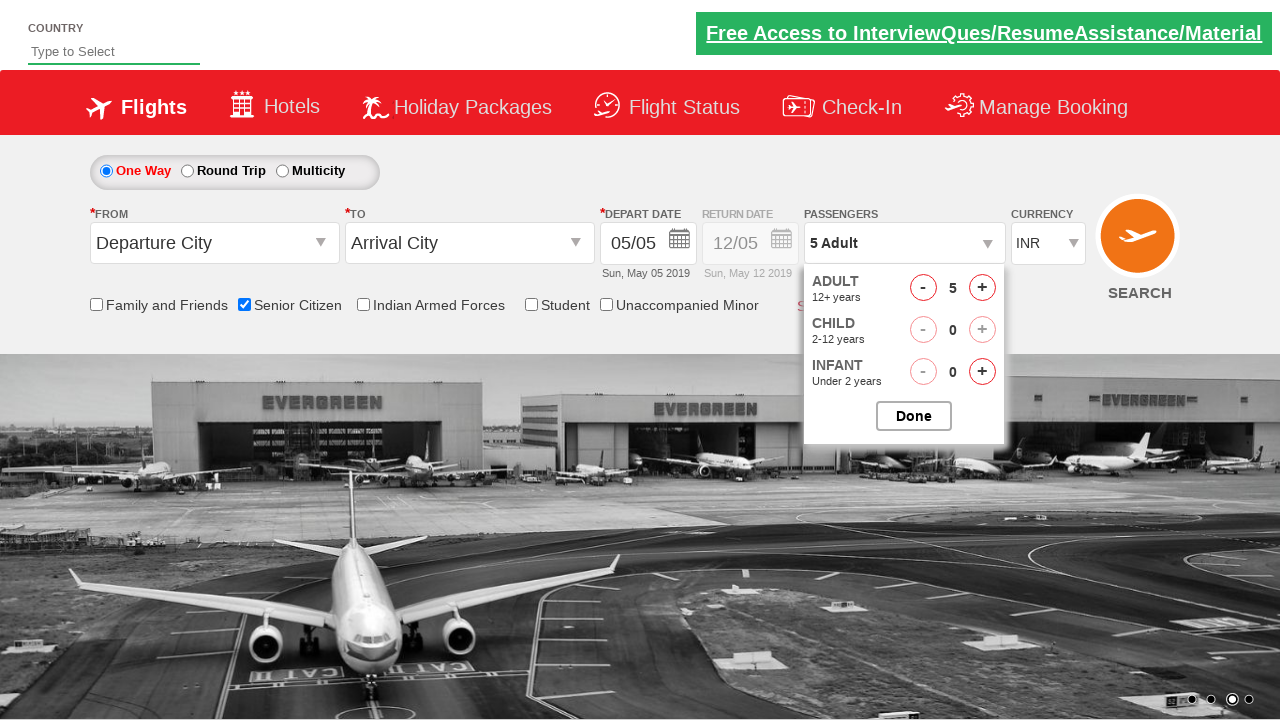

Closed the passenger options dropdown at (914, 416) on #btnclosepaxoption
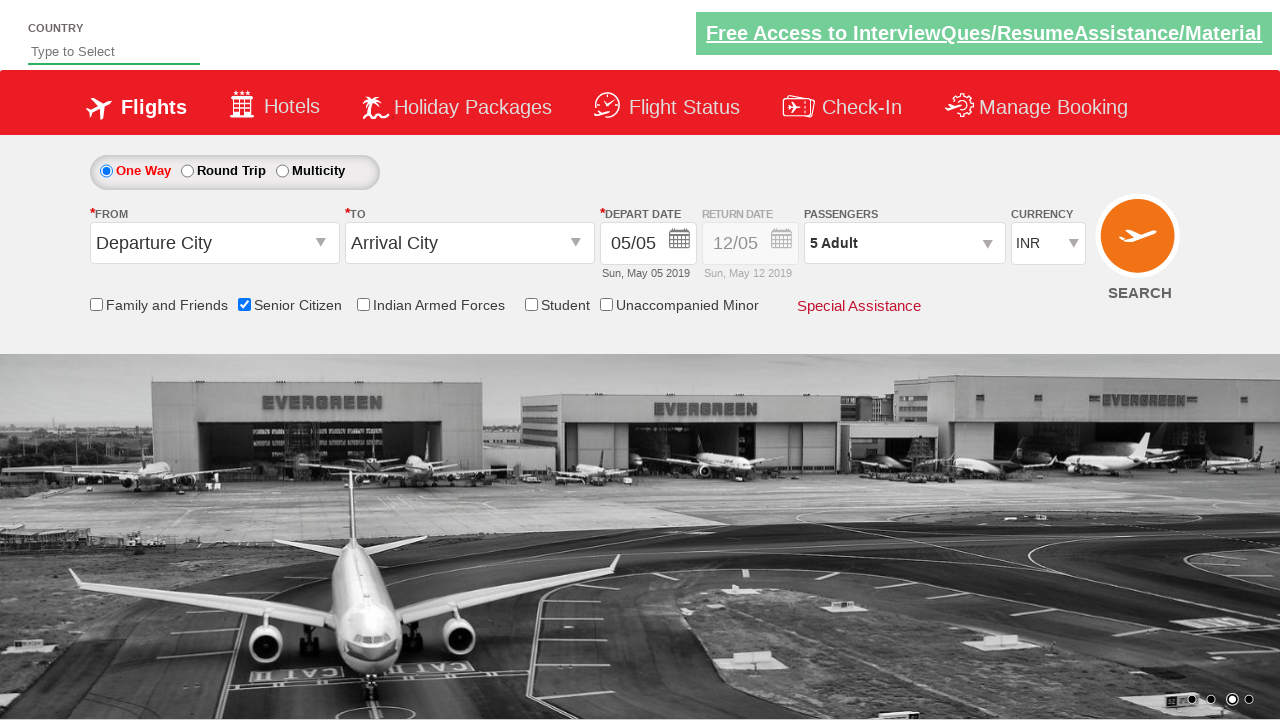

Verified passenger count displays '5 Adult'
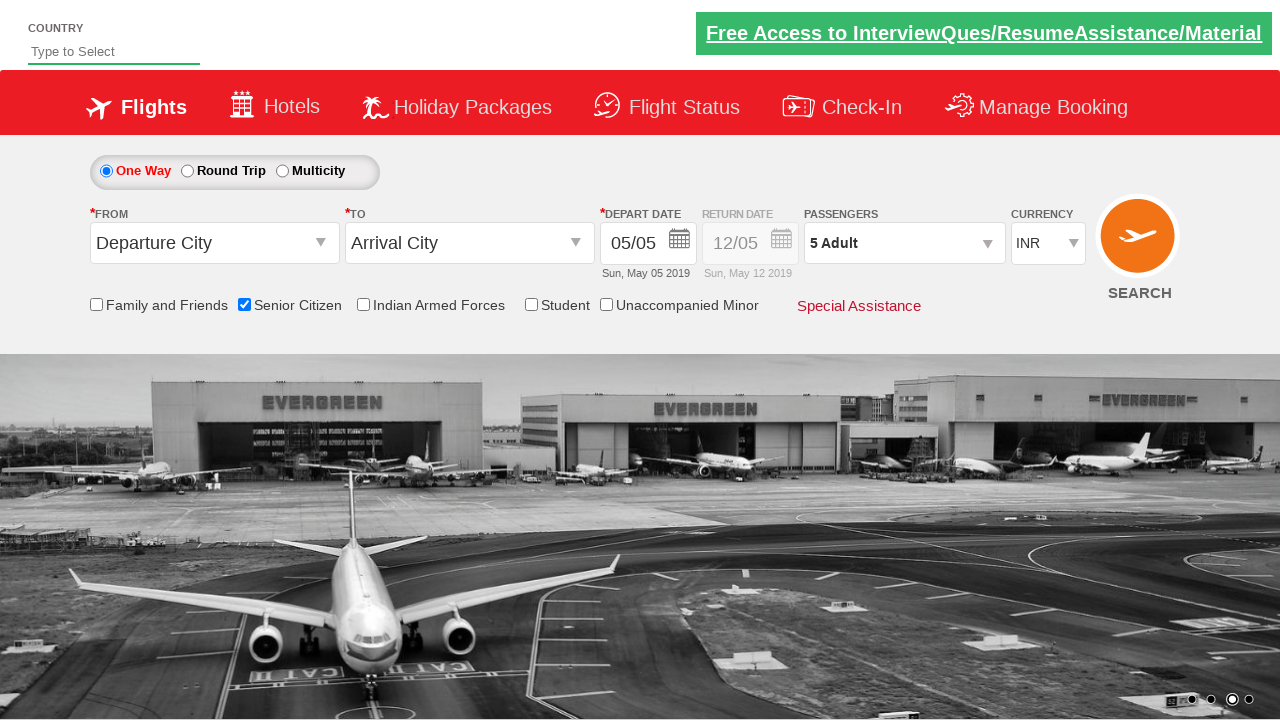

Clicked round trip radio button to enable return date at (187, 171) on #ctl00_mainContent_rbtnl_Trip_1
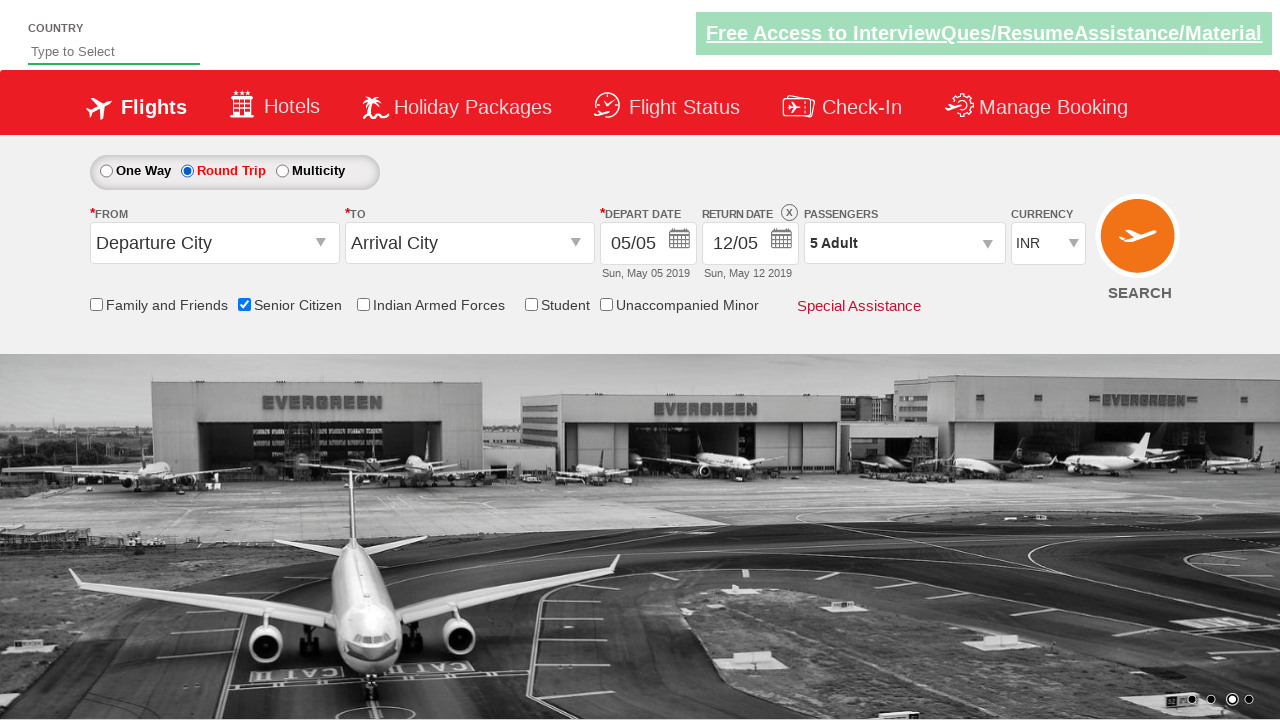

Verified return date calendar is enabled and visible
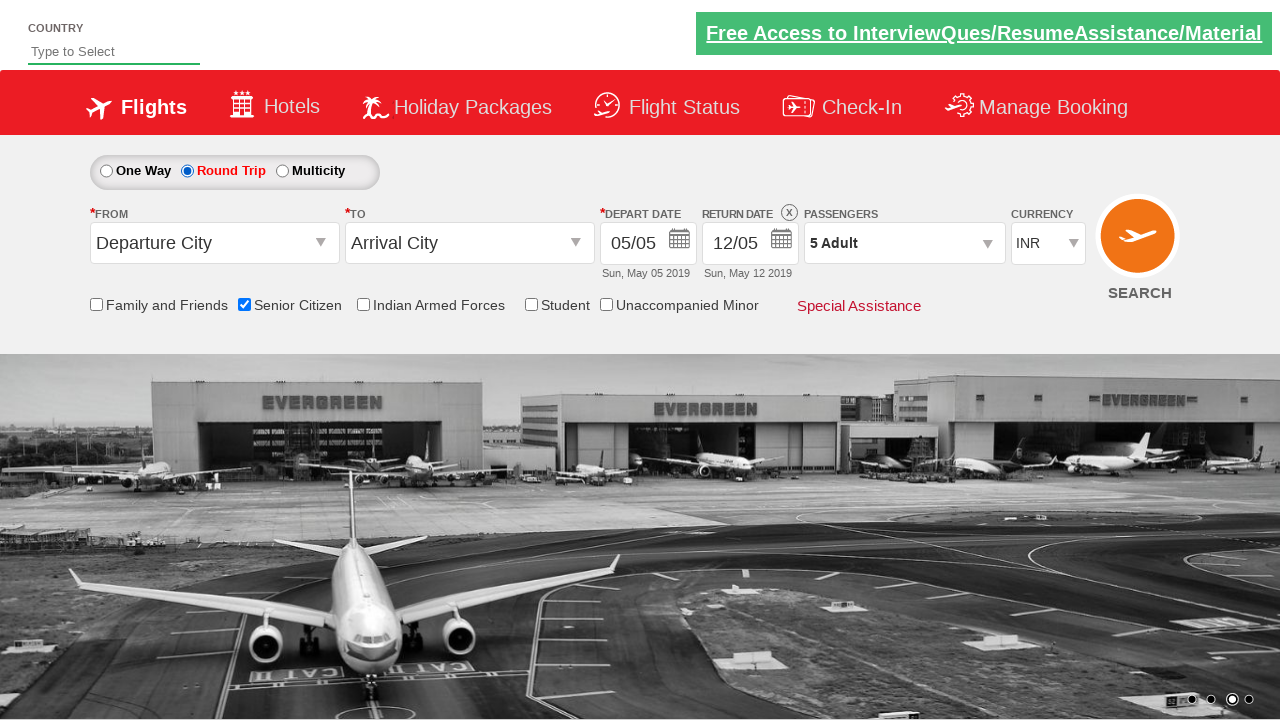

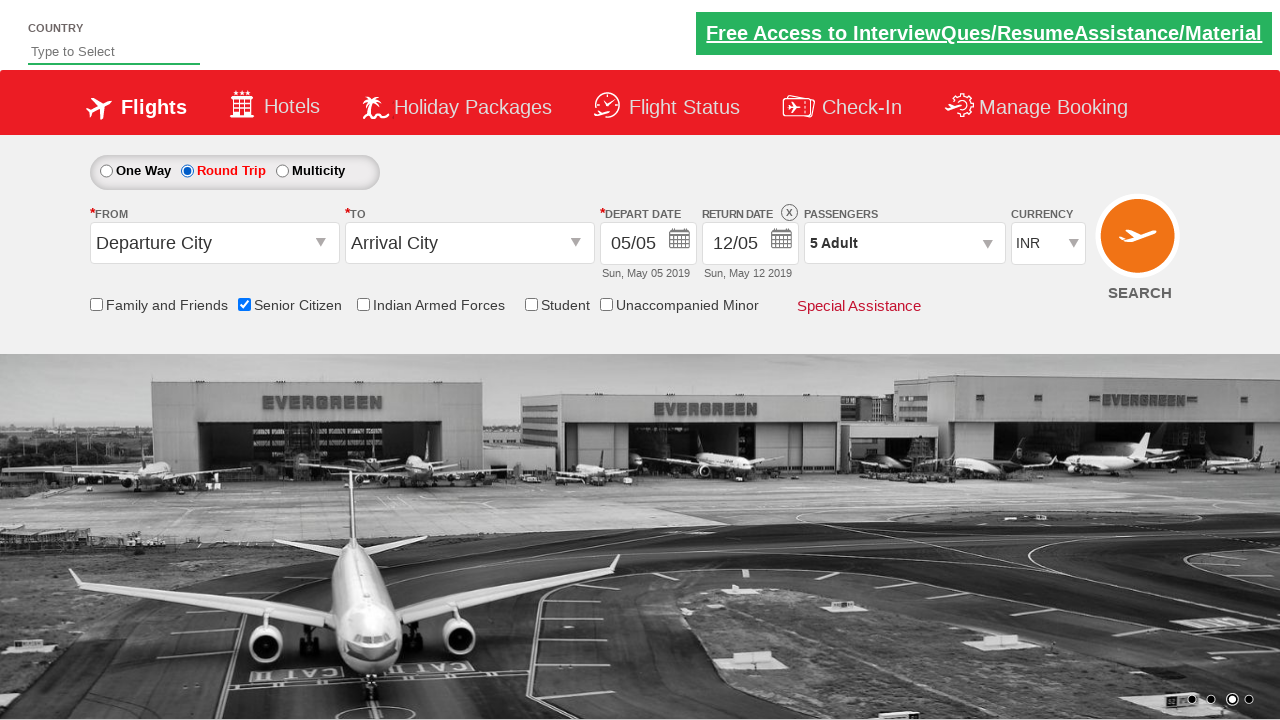